Tests the text box form on DemoQA by filling in user information fields (full name, email, current address, permanent address) and submitting the form to verify the output.

Starting URL: https://demoqa.com/text-box

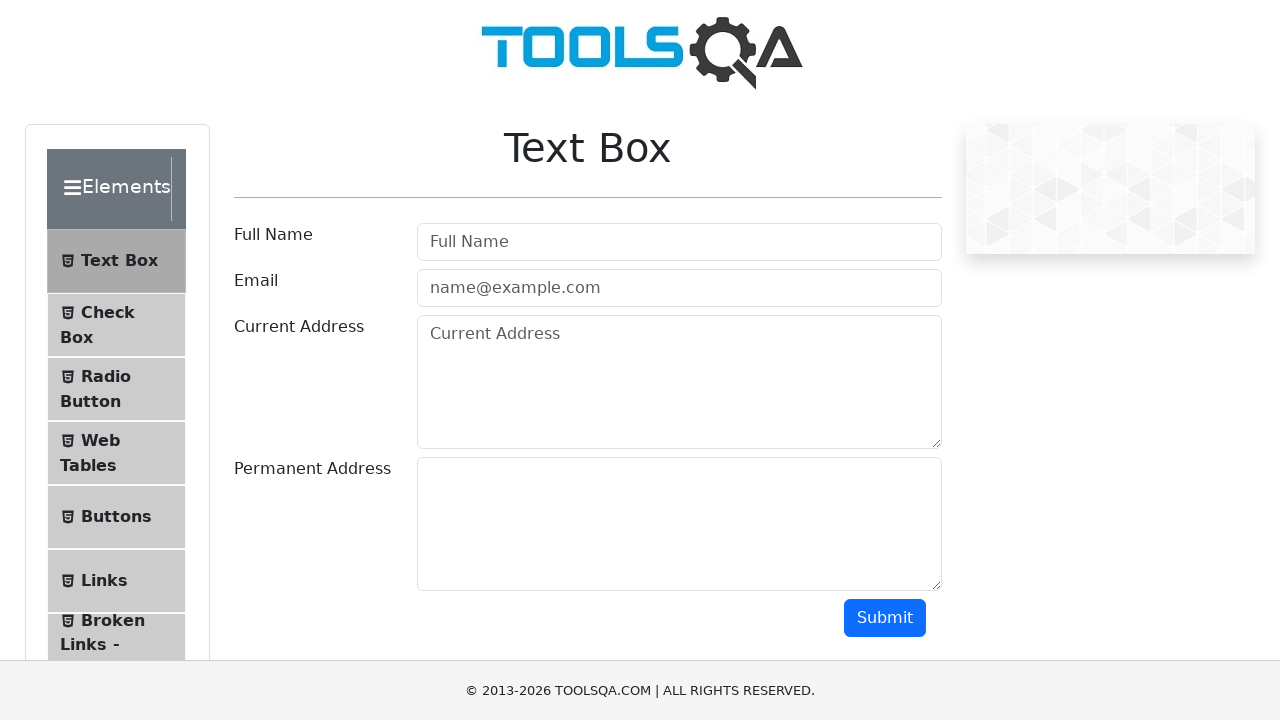

Filled full name field with 'Jennifer Morrison' on #userName
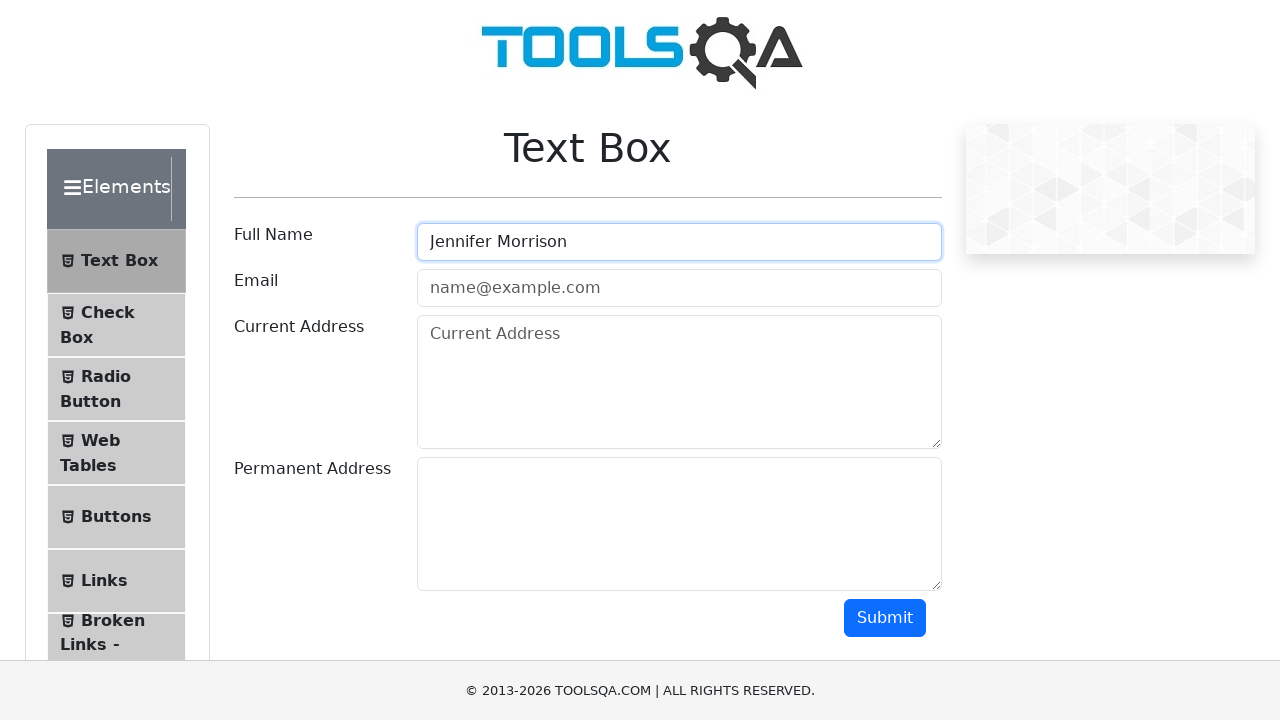

Filled email field with 'jennifer.morrison@example.com' on #userEmail
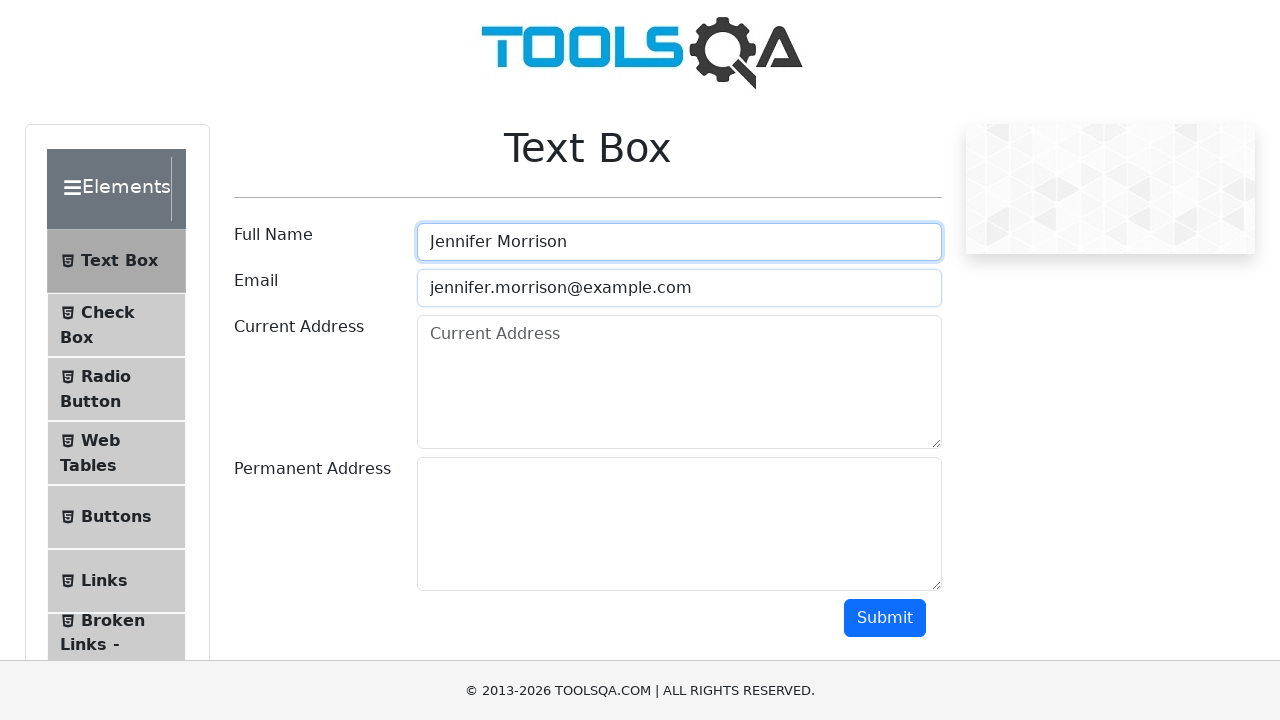

Filled current address field with '742 Maple Street, Apt 5B, Chicago, IL 60614' on #currentAddress
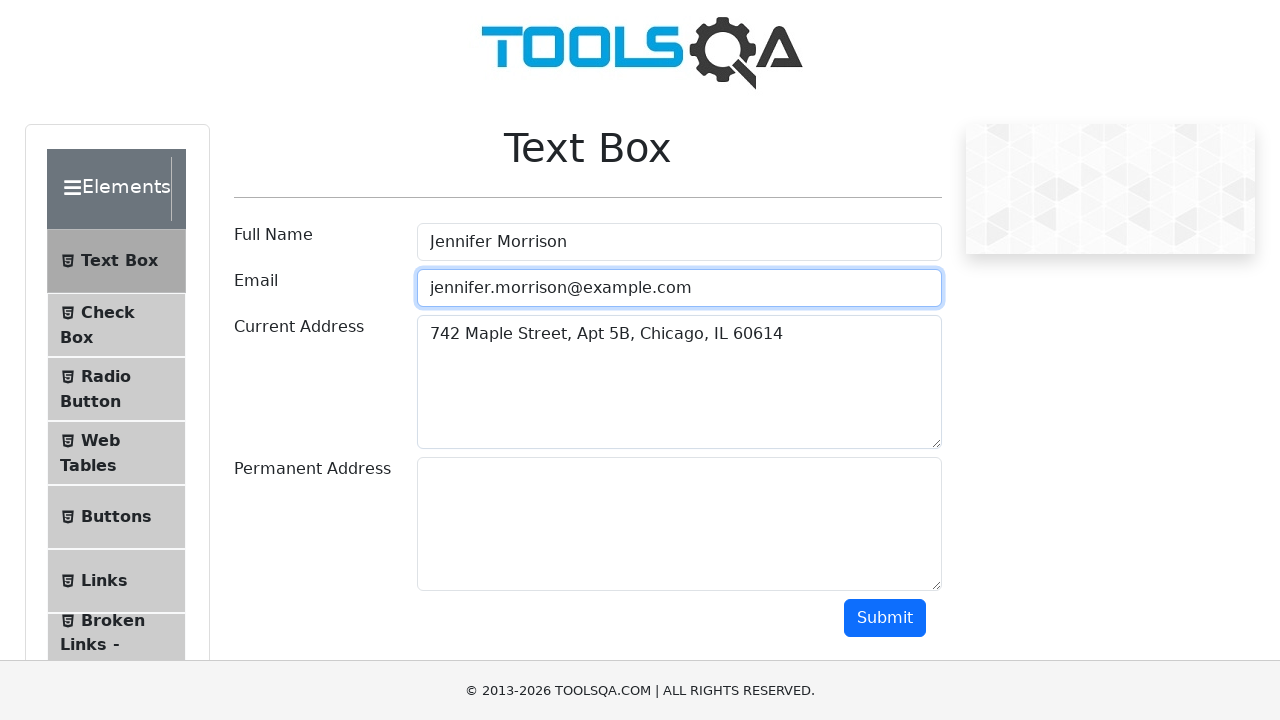

Filled permanent address field with '1856 Oak Avenue, Denver, CO 80202' on #permanentAddress
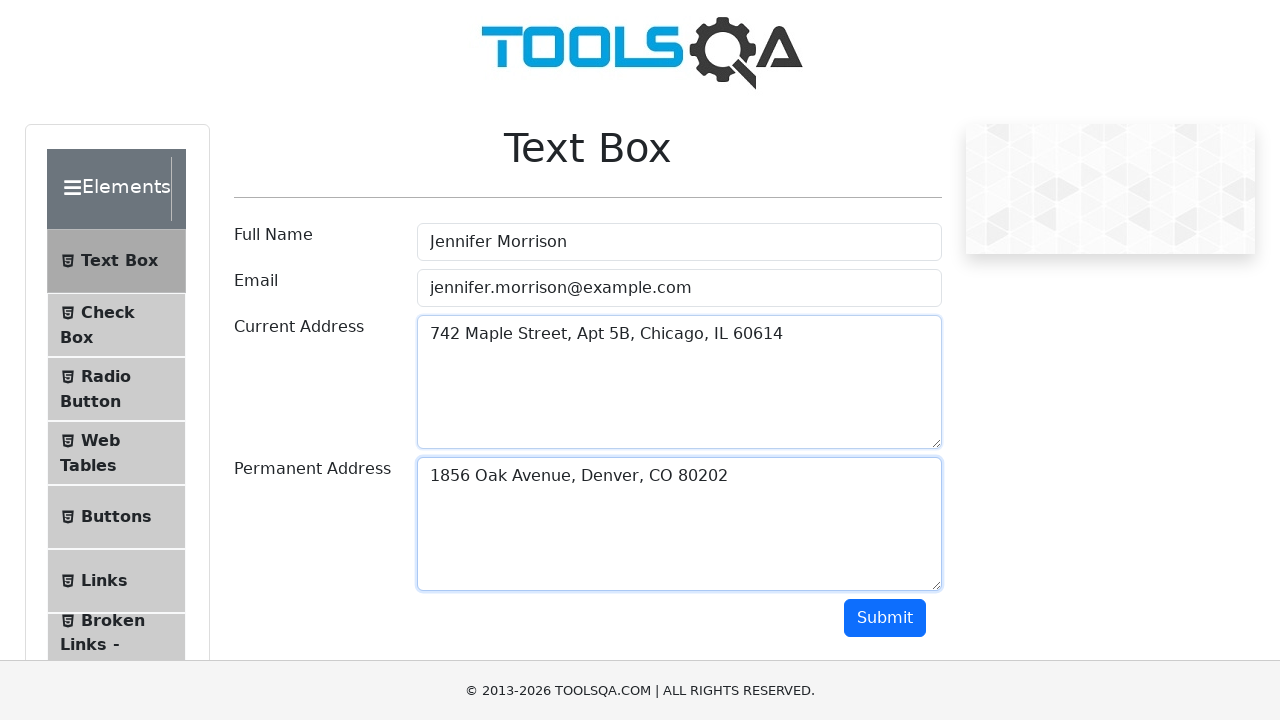

Clicked submit button to submit the form at (885, 618) on #submit
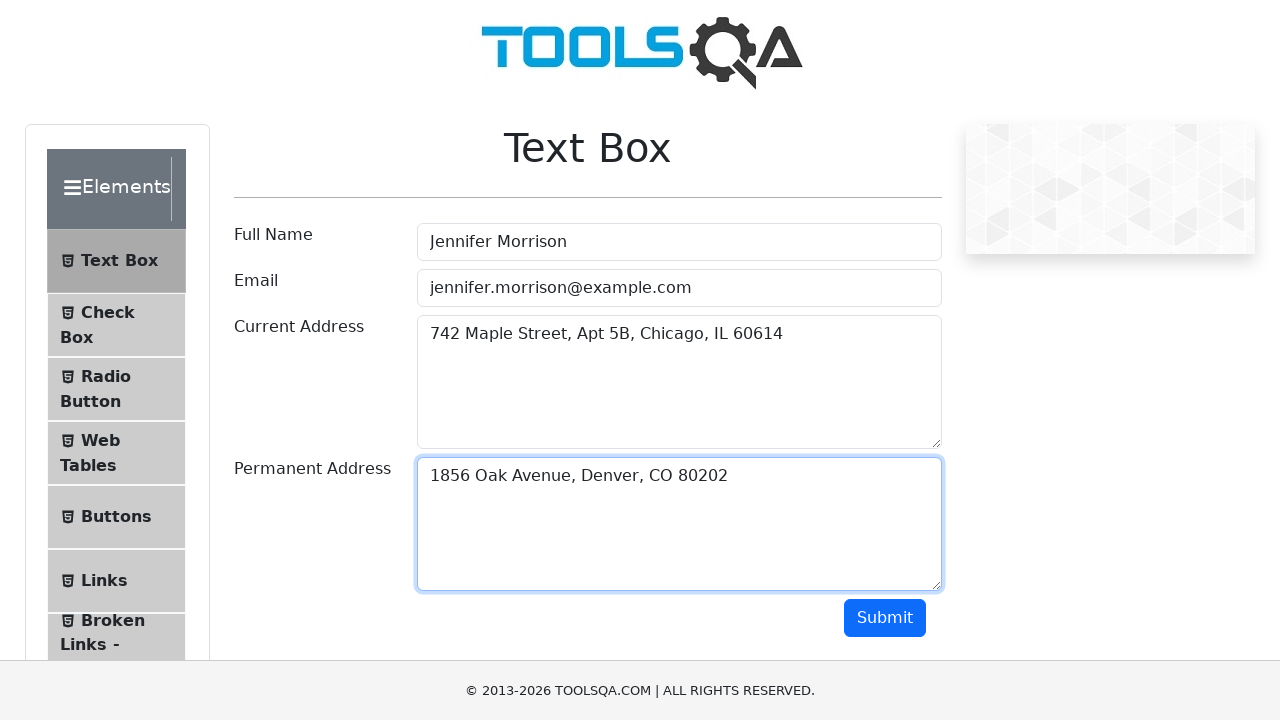

Form output appeared on the page
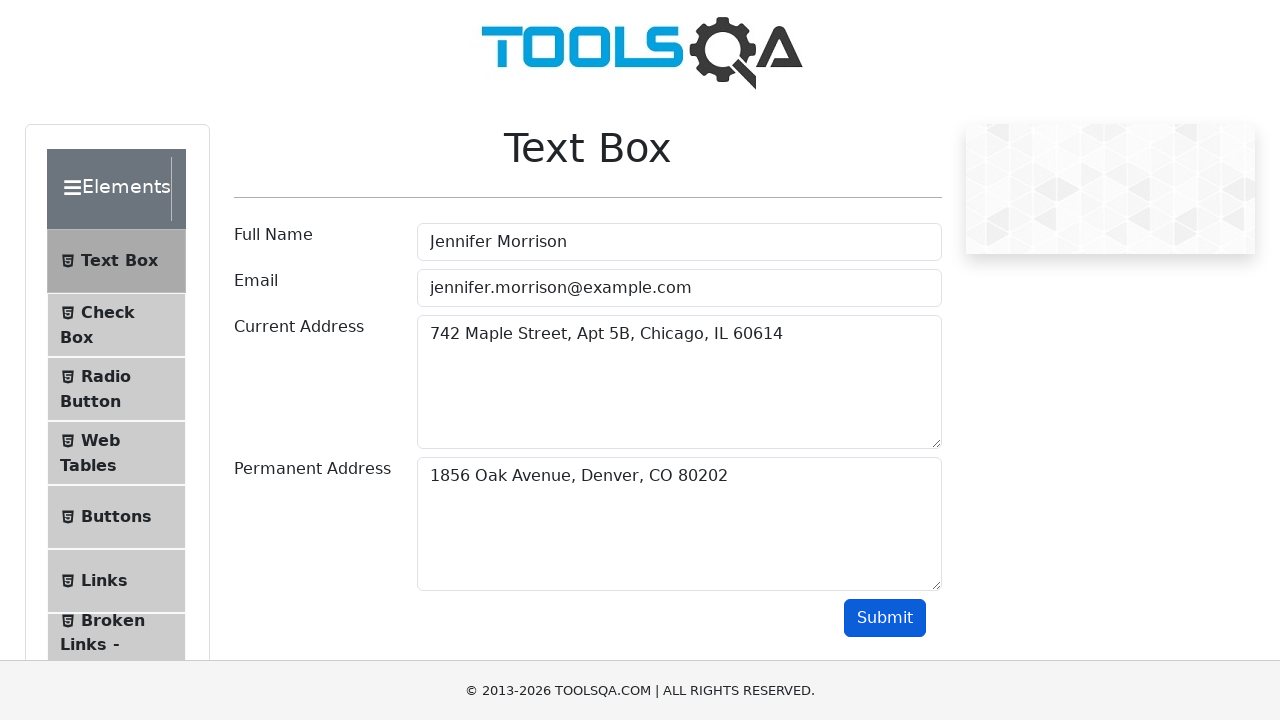

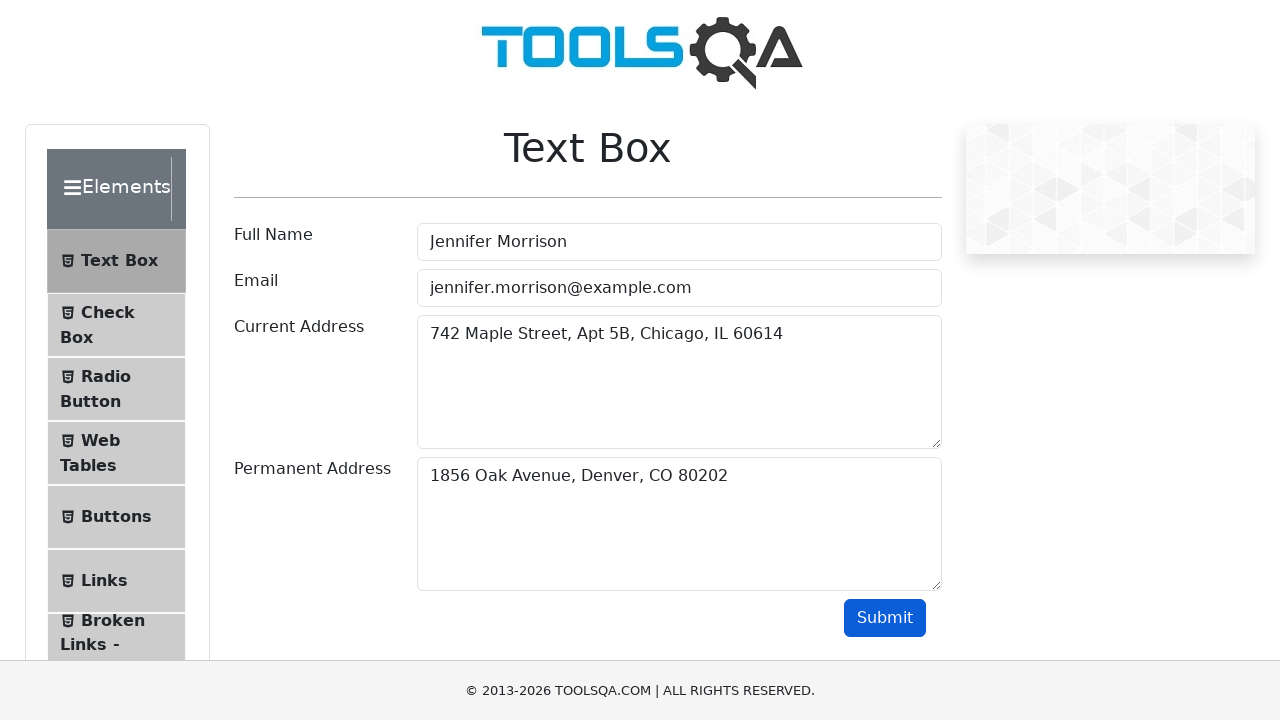